Waits for a price element to appear on a page demonstrating explicit waits in browser automation

Starting URL: http://suninjuly.github.io/explicit_wait2.html

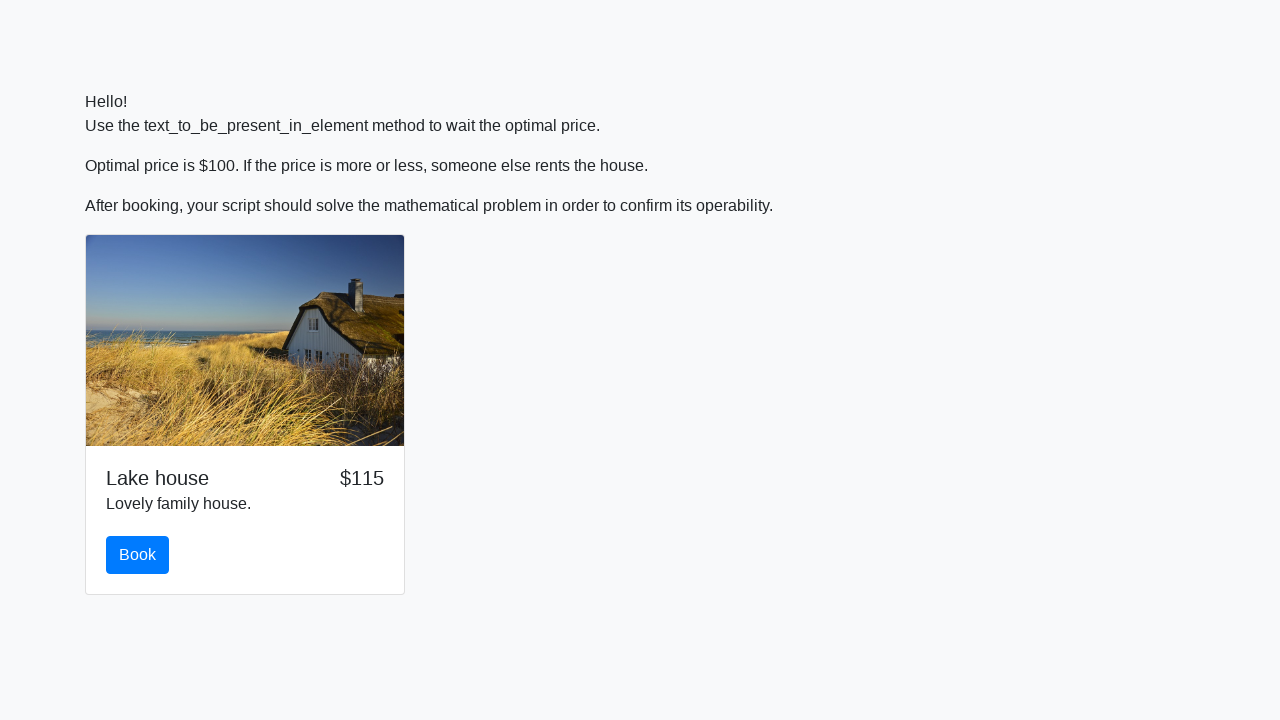

Waited for price element to appear on the page
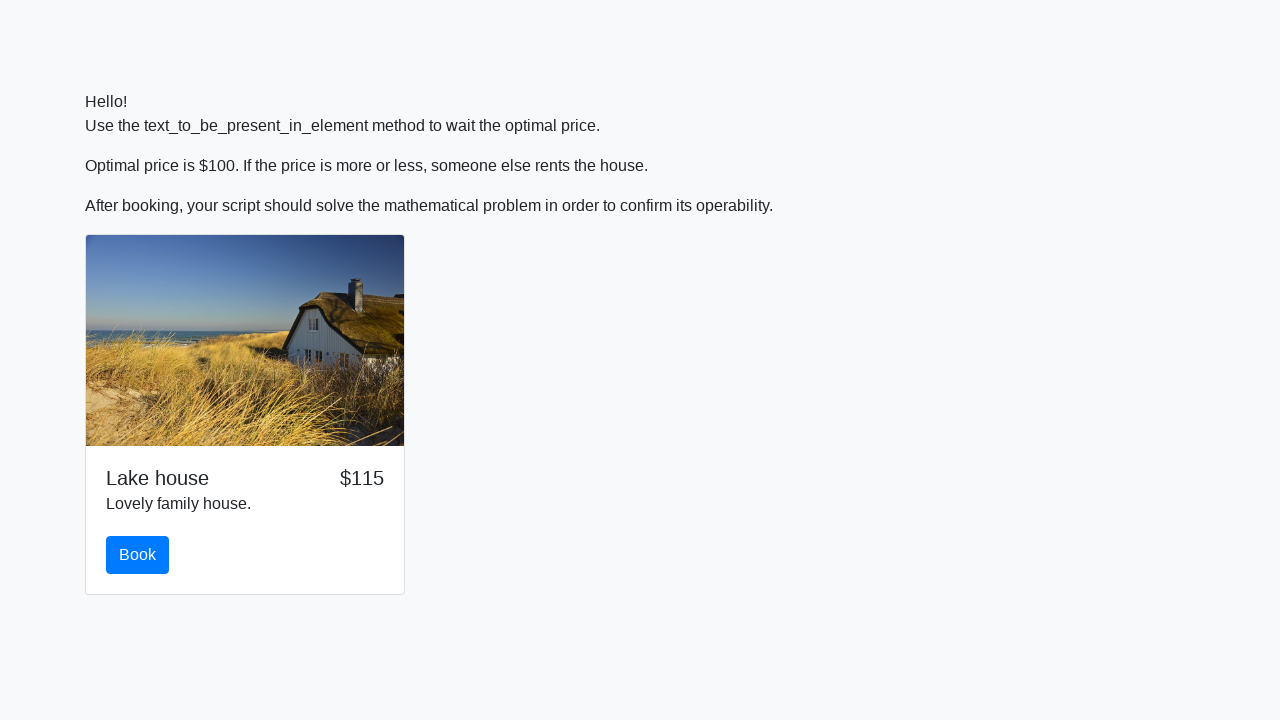

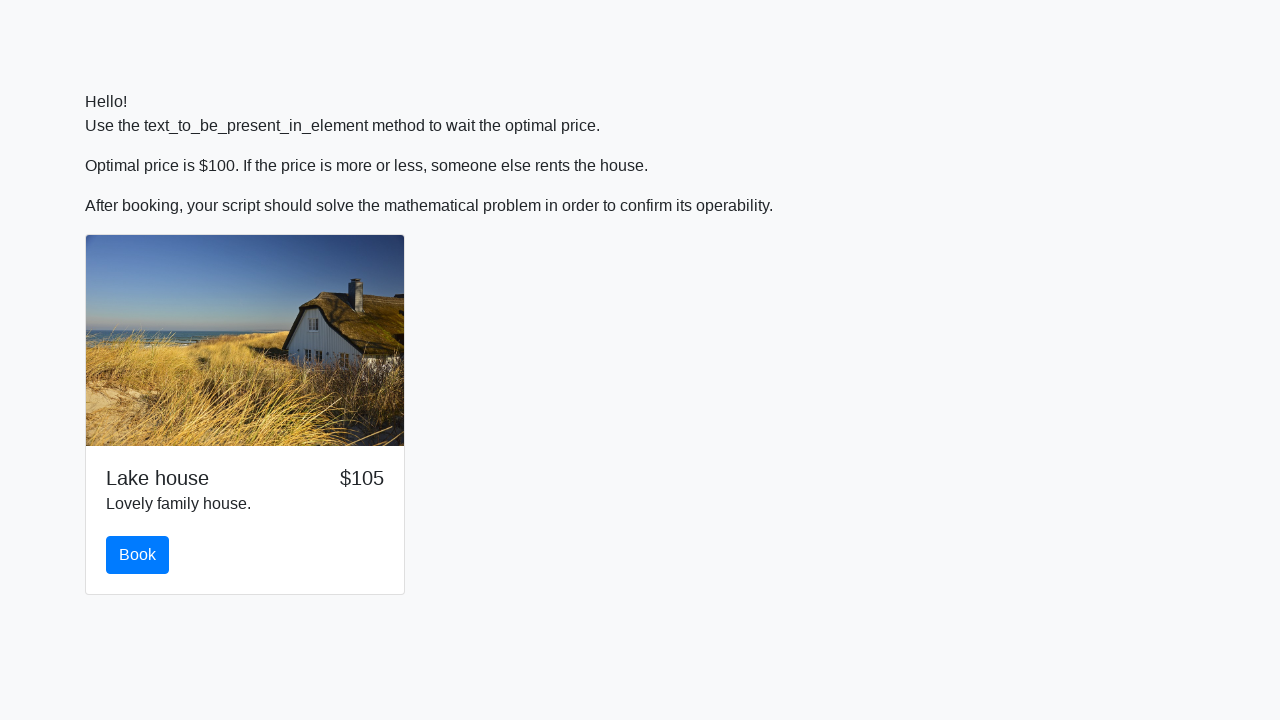